Tests clicking the Admin Page logo button and verifies the Administration page loads

Starting URL: https://parabank.parasoft.com/parabank/index.htm

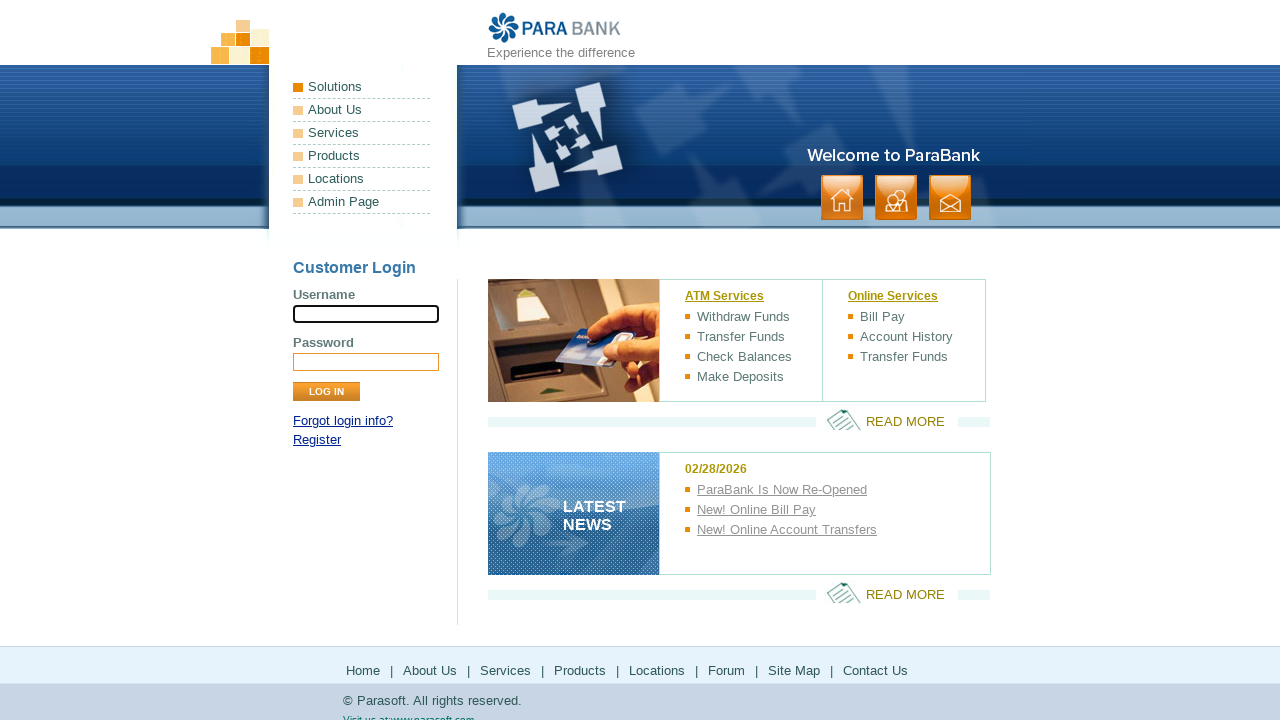

Admin Page logo became visible
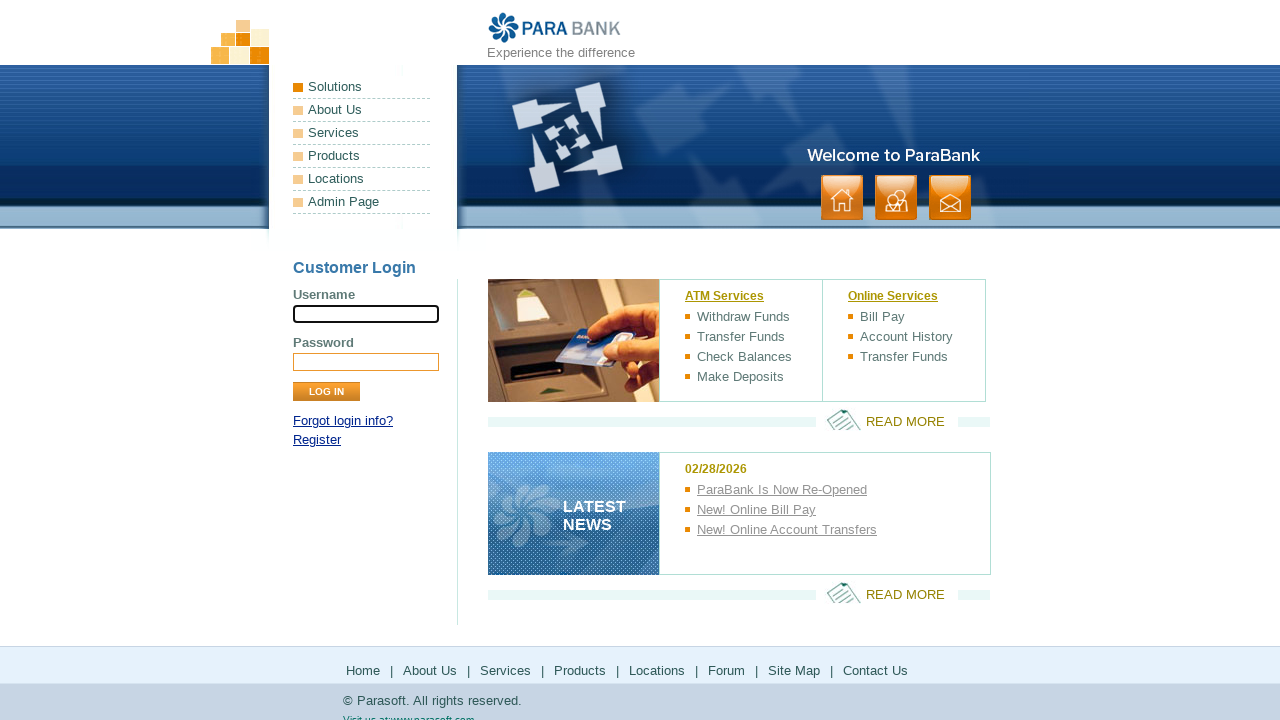

Clicked Admin Page logo button at (239, 41) on xpath=//img[@class='admin'][@width='56']
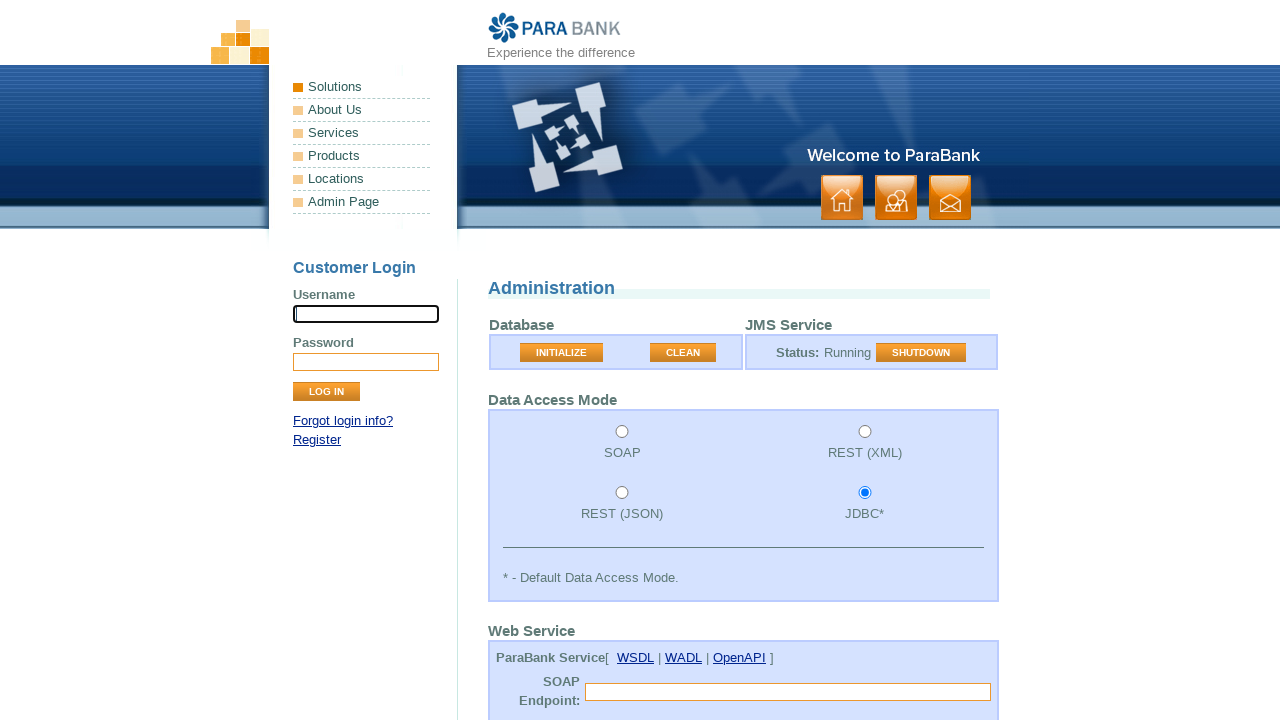

Administration page loaded with title 'Administration' visible
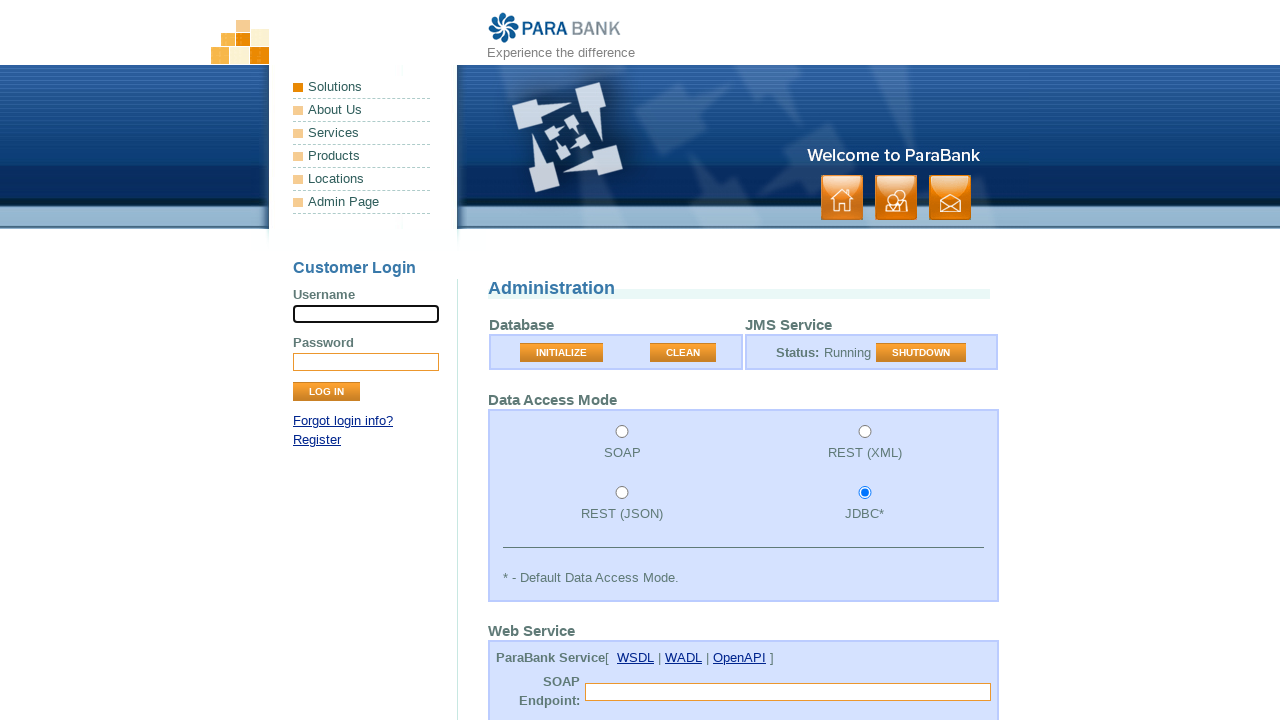

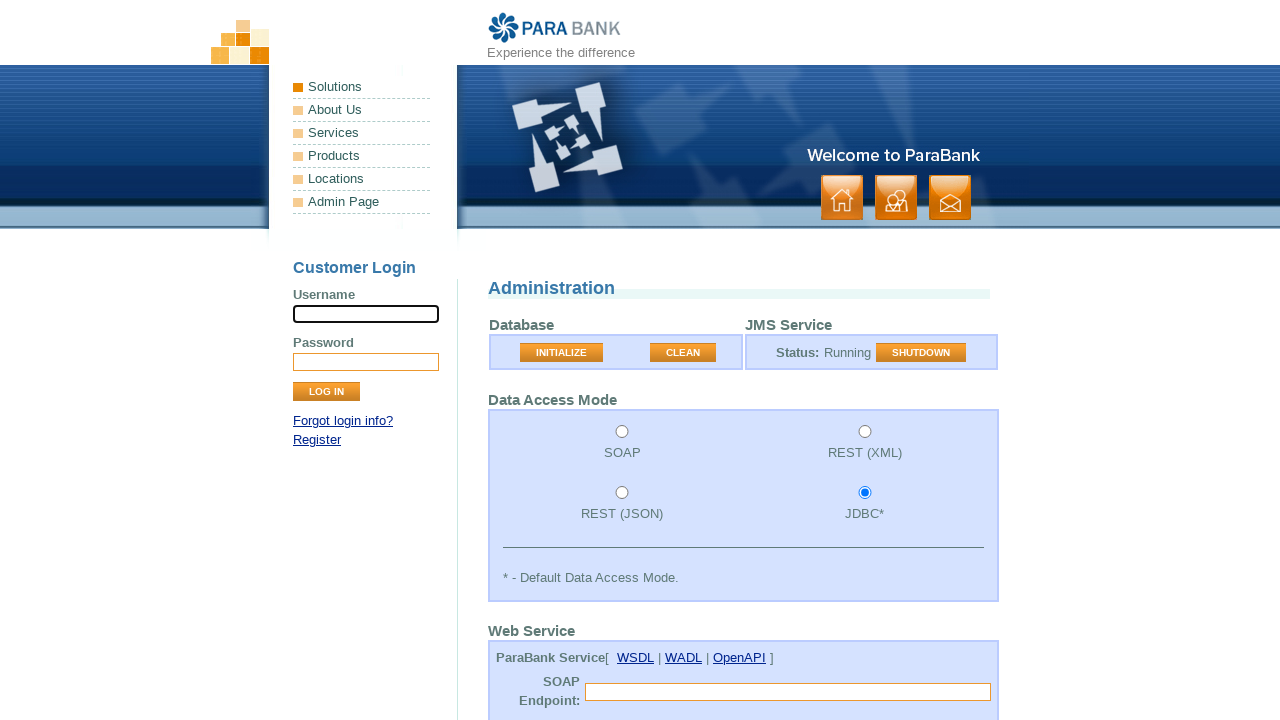